Tests checkbox functionality on a demo page by verifying element visibility and state, then clicking a checkbox if it's already selected to uncheck it.

Starting URL: https://the-internet.herokuapp.com/checkboxes

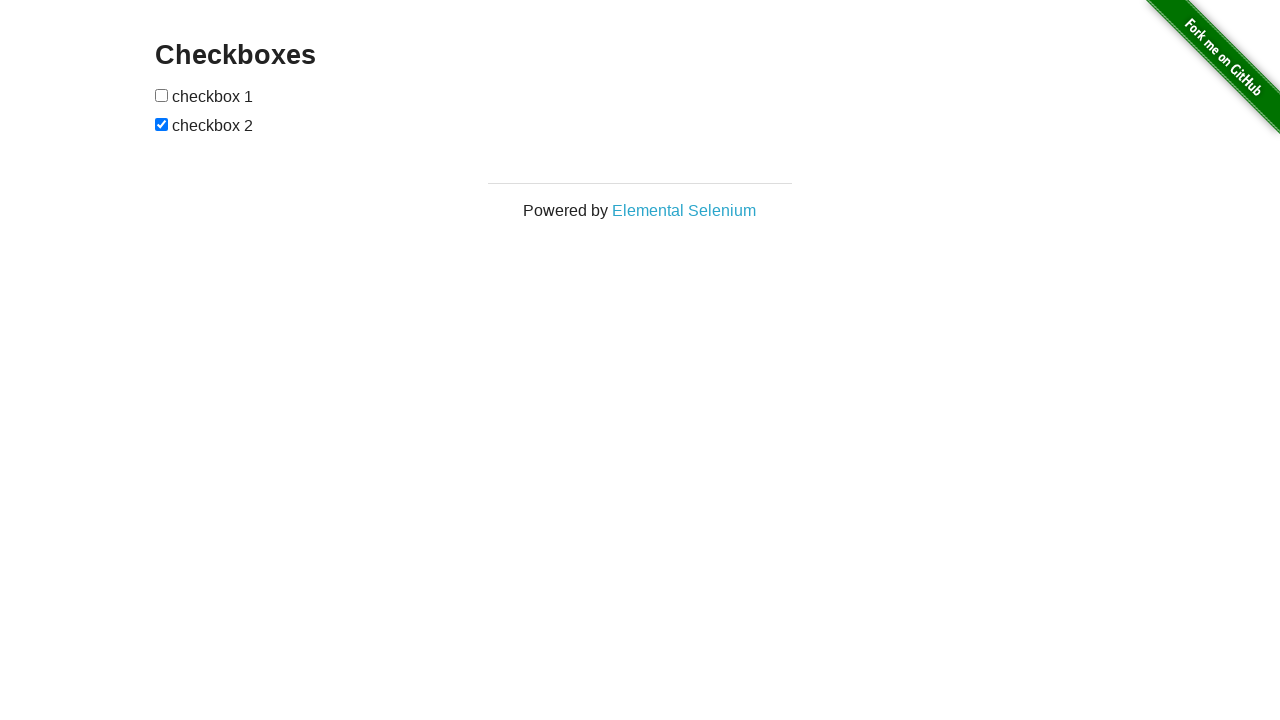

Waited for Checkboxes heading to be visible
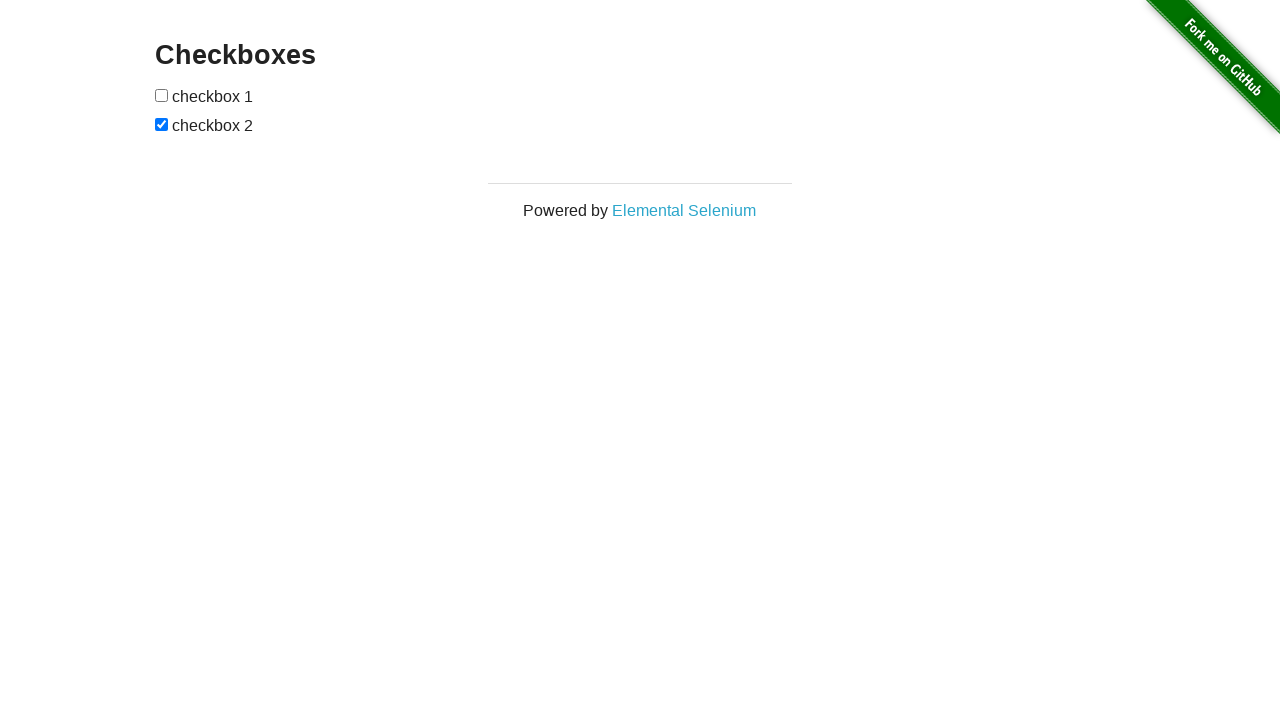

Verified Checkboxes heading is displayed
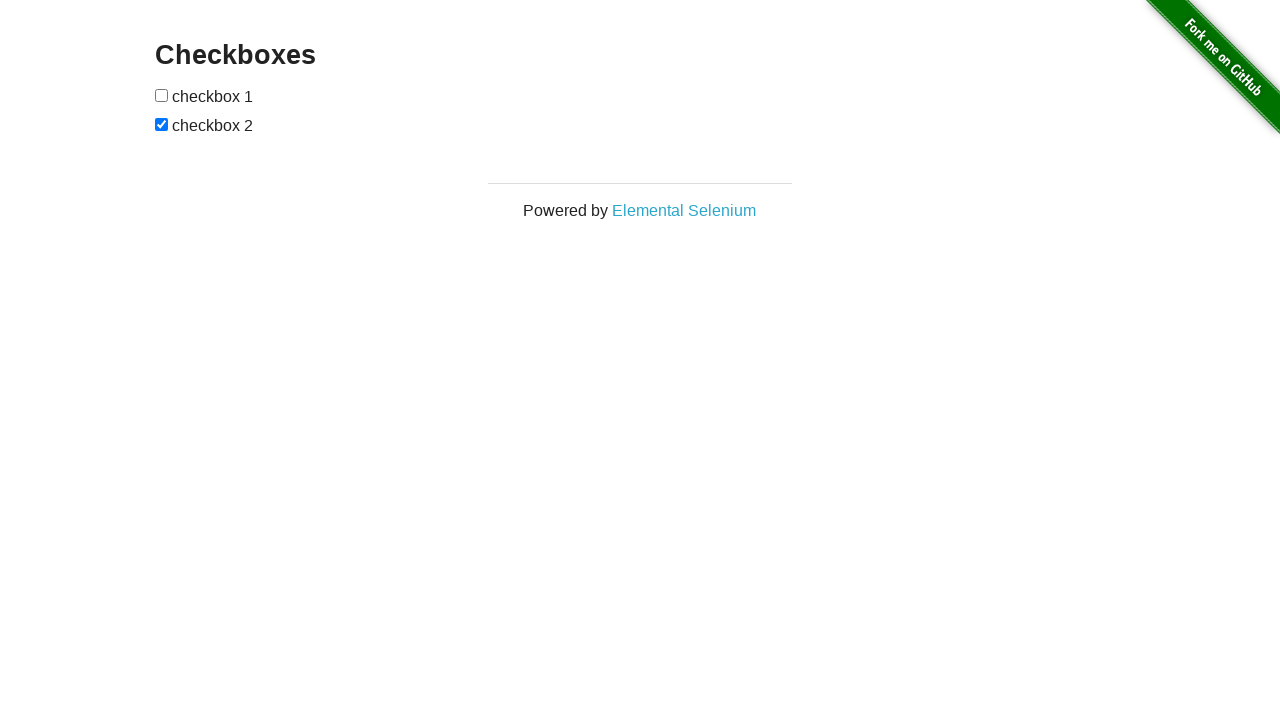

Verified first checkbox is enabled
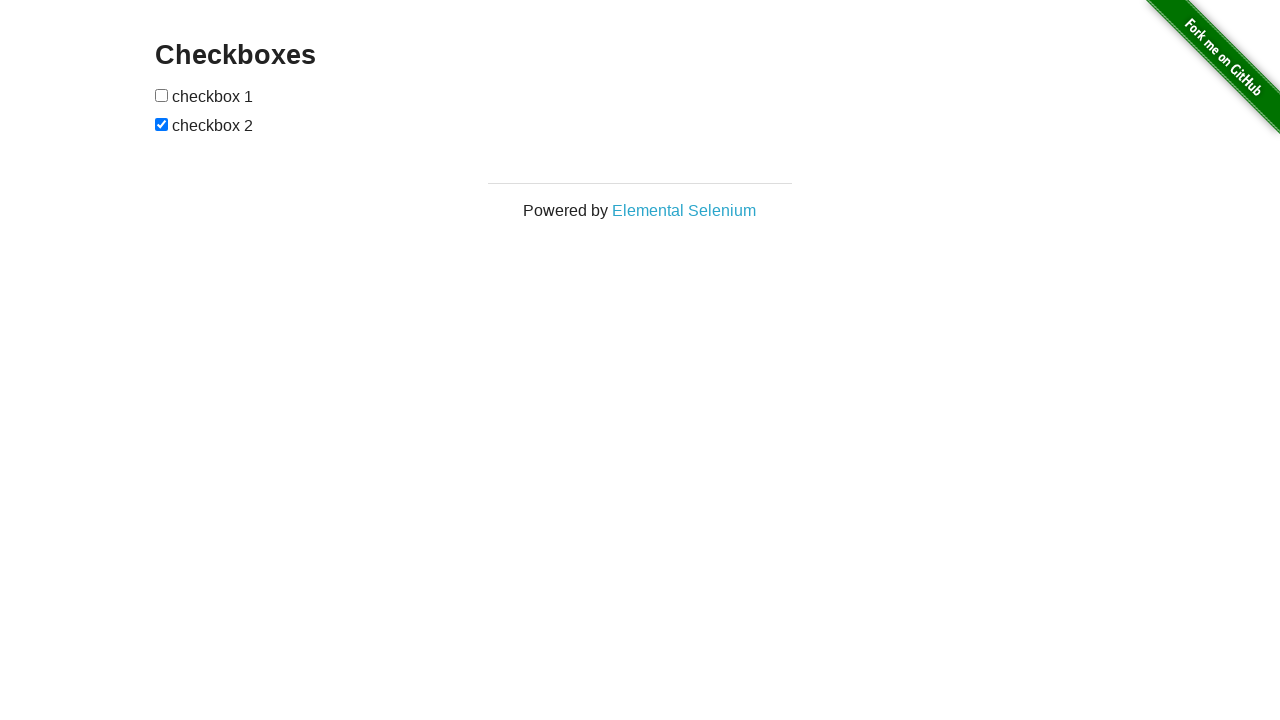

Verified second checkbox is enabled
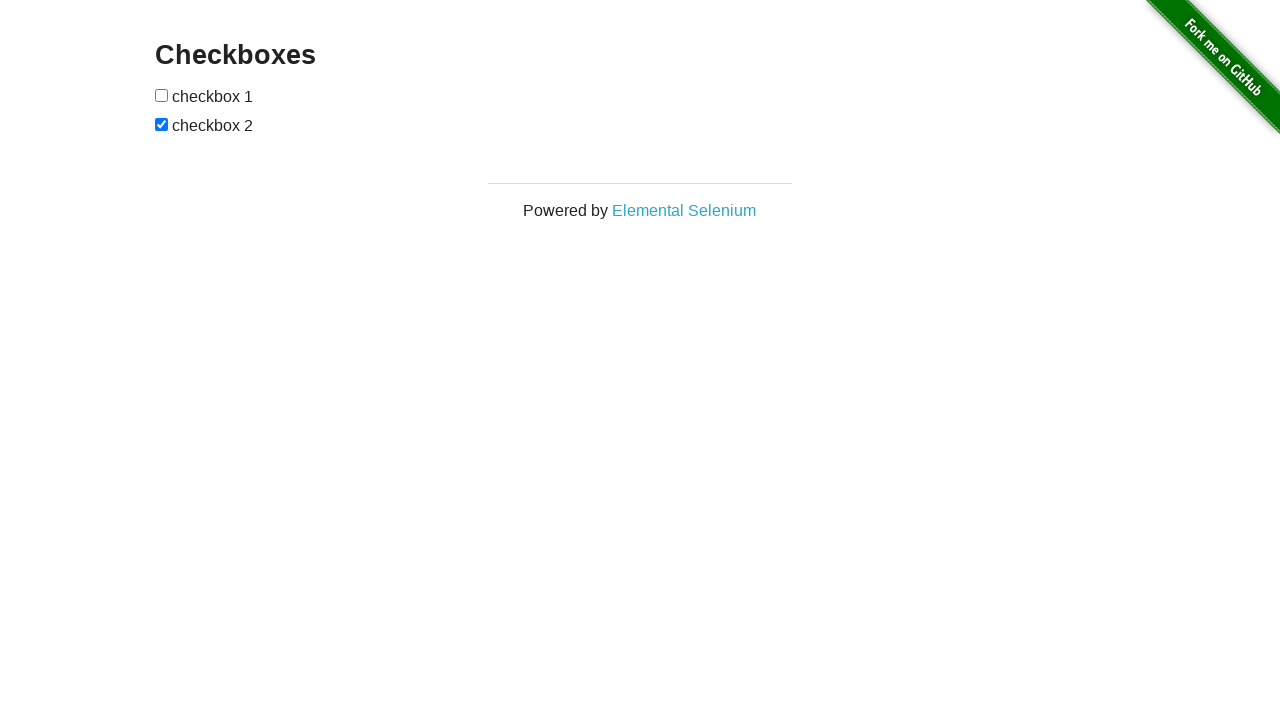

Clicked second checkbox to uncheck it at (162, 124) on (//input[@type='checkbox'])[2]
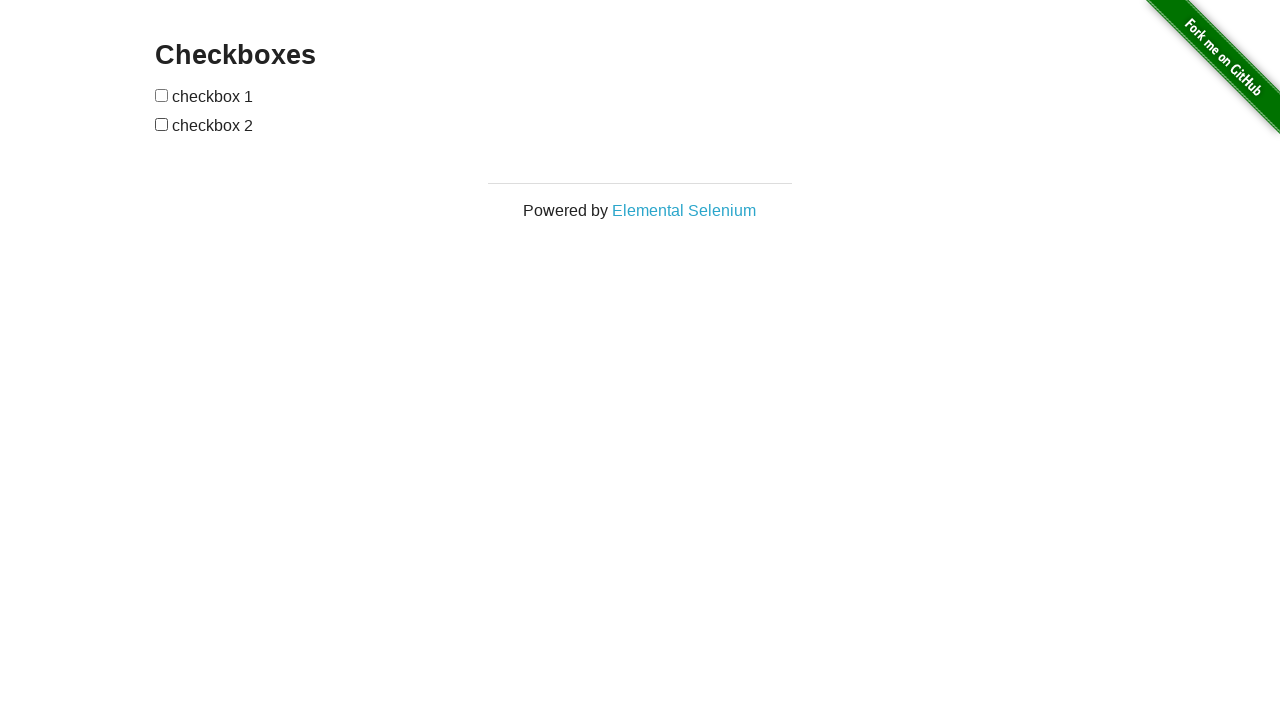

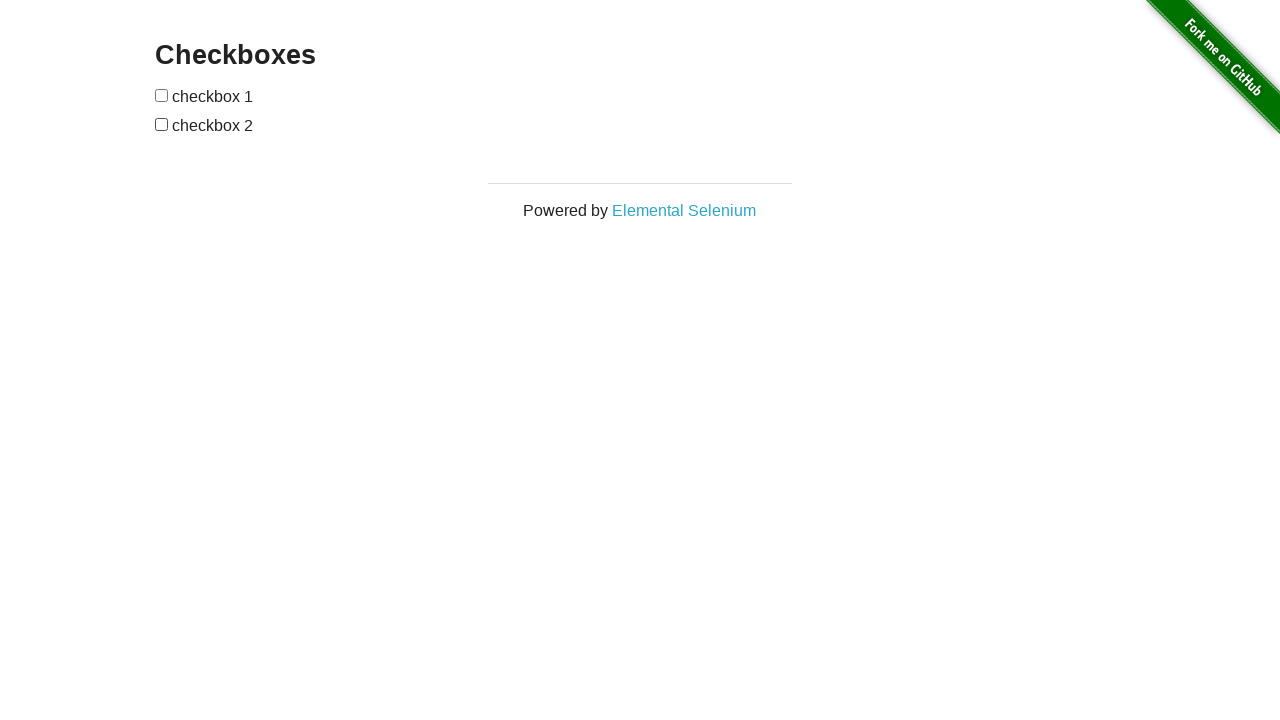